Tests creating a new paste on Pastebin by filling in the paste content, selecting an expiration time, adding a title, and submitting the form

Starting URL: https://pastebin.com/

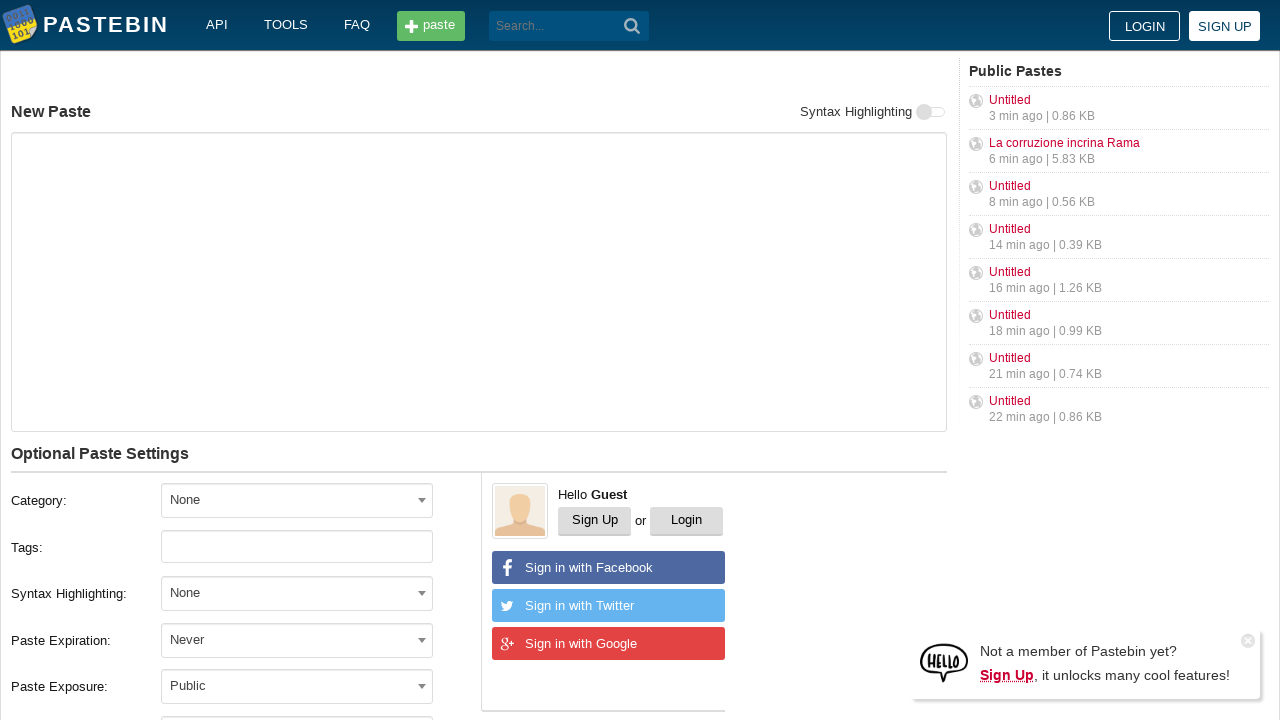

Filled paste content textarea with 'Hello from WebDriver' on #postform-text
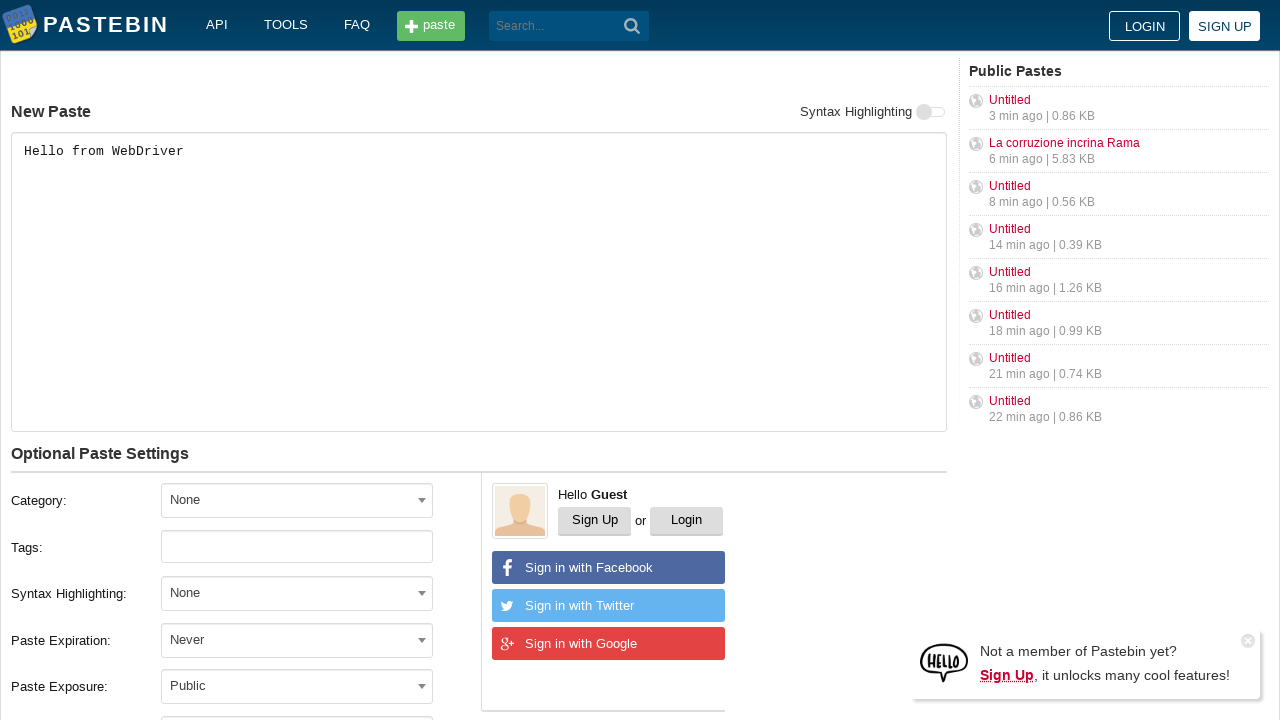

Clicked expiration dropdown to open options at (297, 640) on #select2-postform-expiration-container
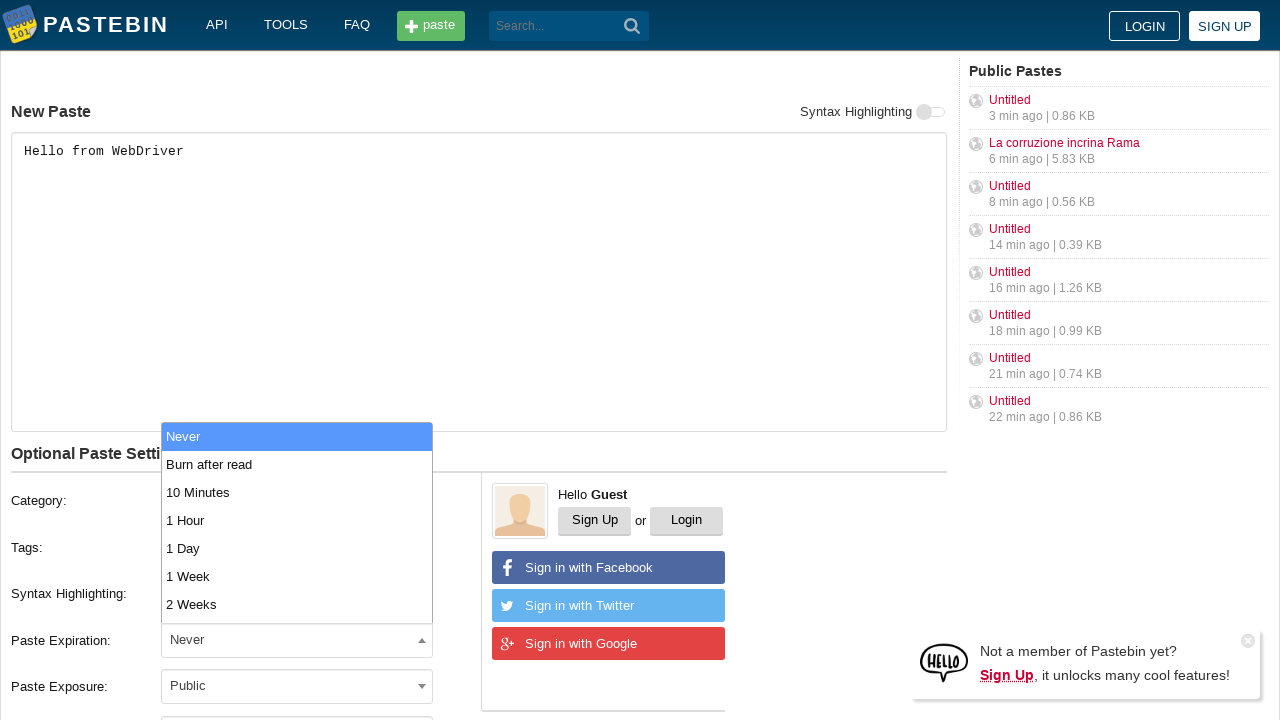

Selected '10 Minutes' expiration option from dropdown at (297, 492) on xpath=//span[contains(@class, 'select2-container')]//ul/li[3]
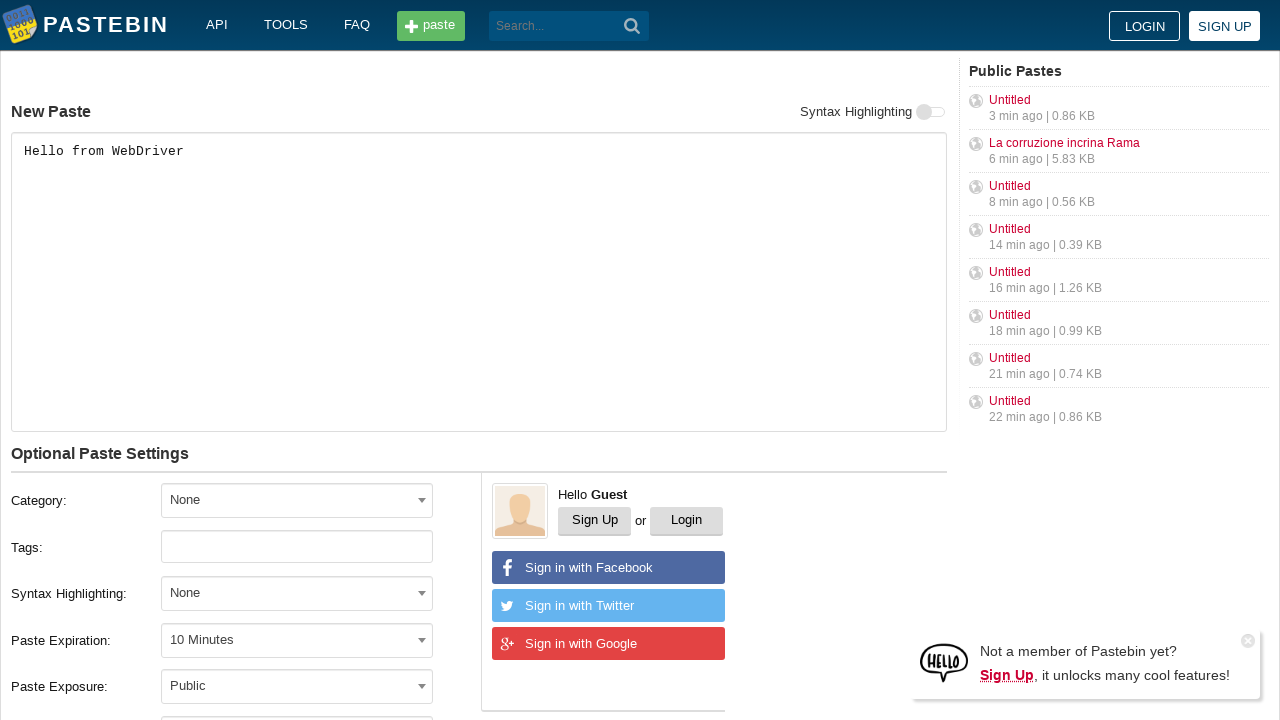

Filled paste title field with 'helloweb' on #postform-name
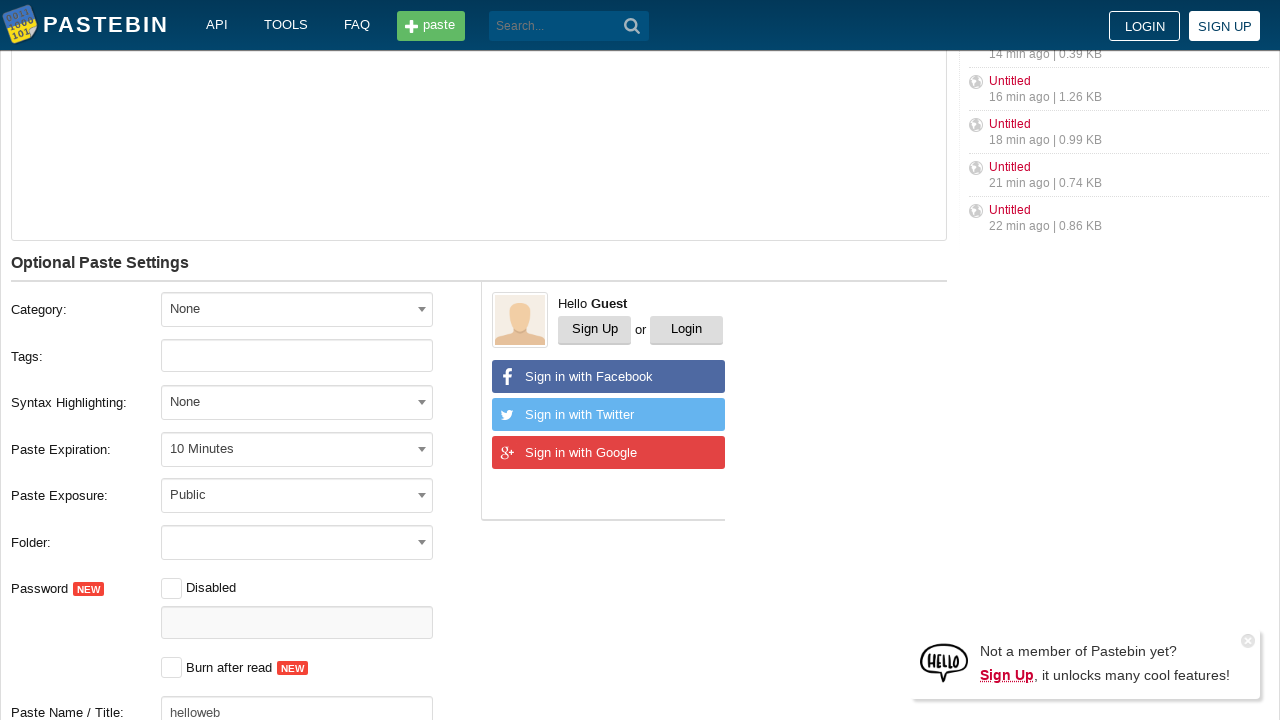

Clicked submit button to create new paste at (240, 400) on button.btn.-big
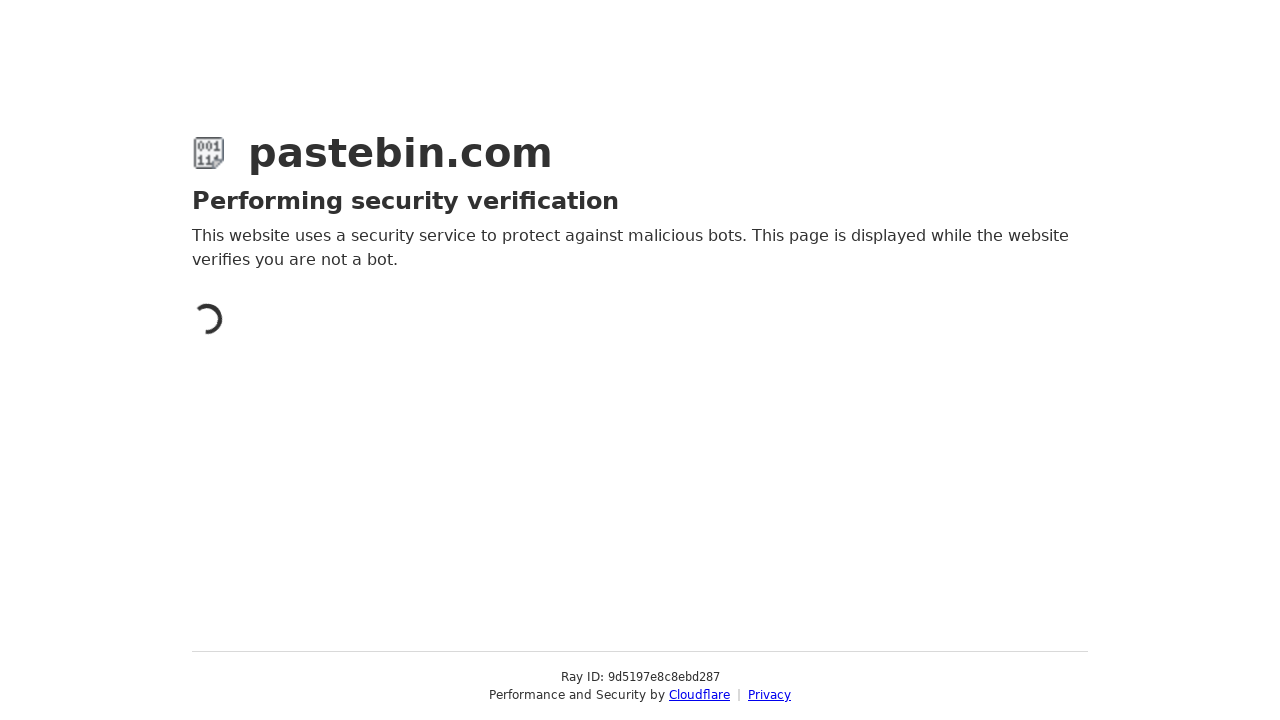

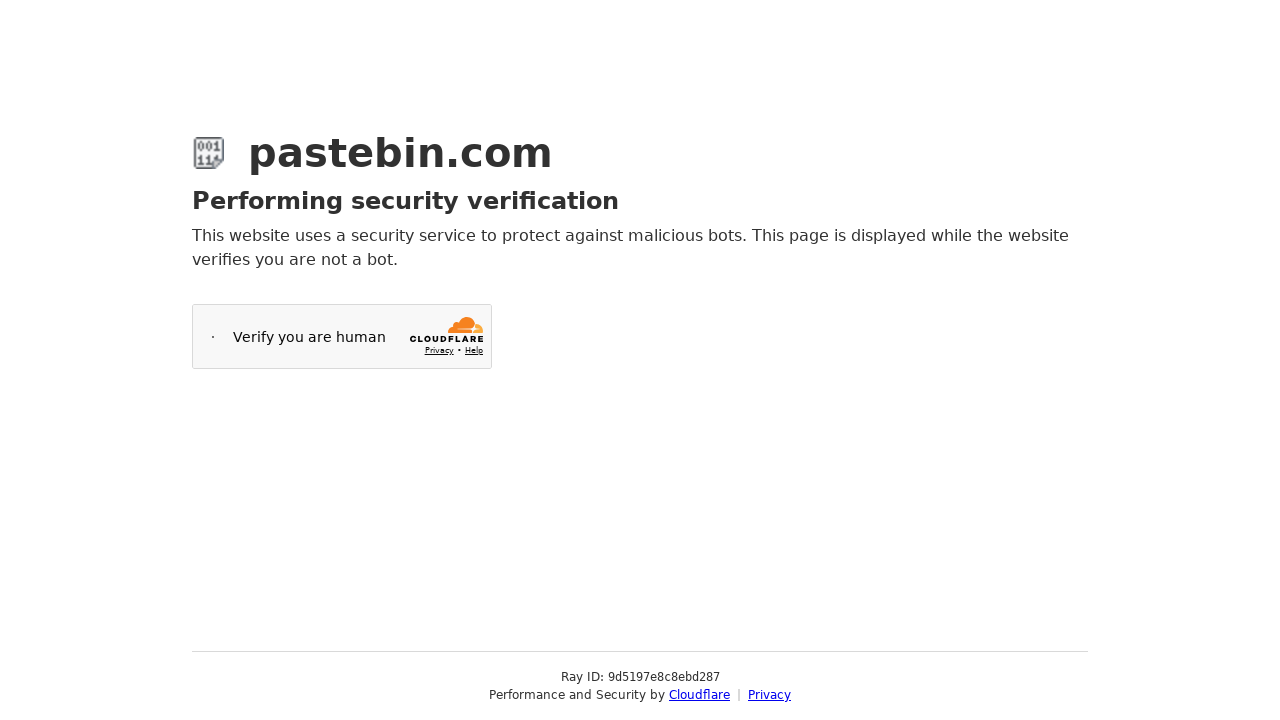